Tests a price booking system by waiting for a specific price to appear, clicking book button, solving a mathematical calculation, and submitting the answer

Starting URL: http://suninjuly.github.io/explicit_wait2.html

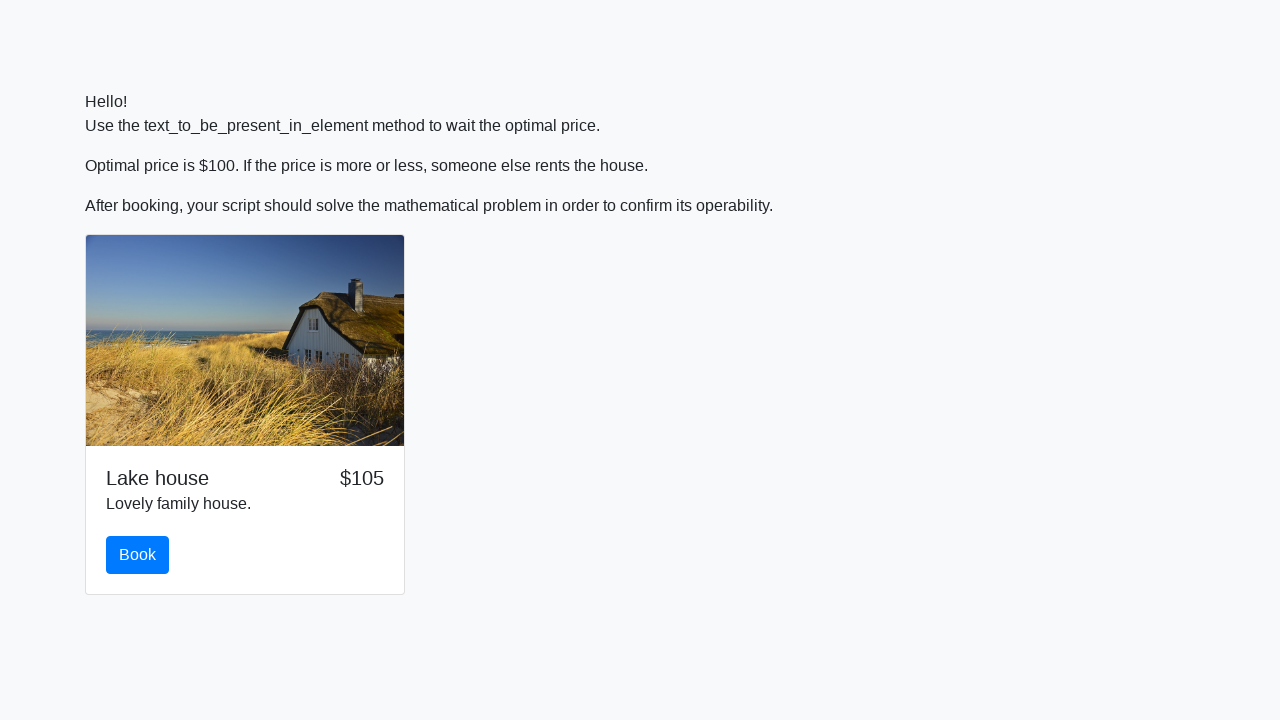

Waited for price to appear and become $100
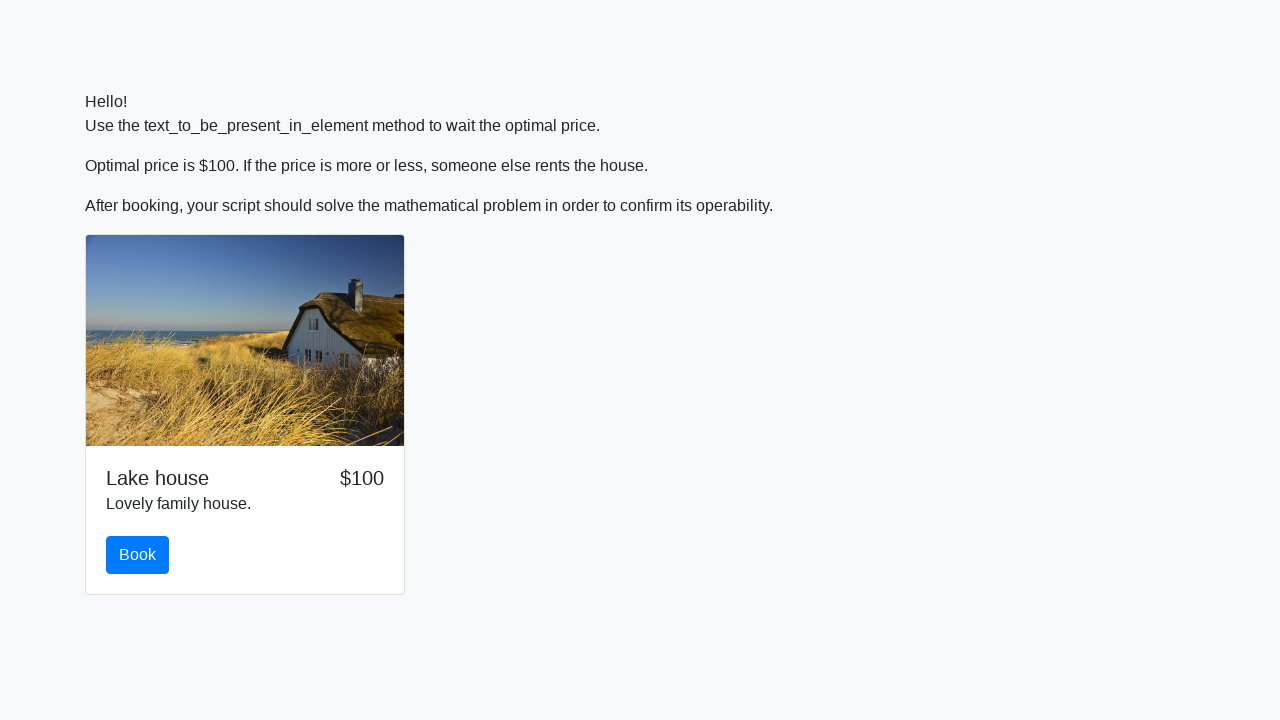

Clicked the book button at (138, 555) on button#book
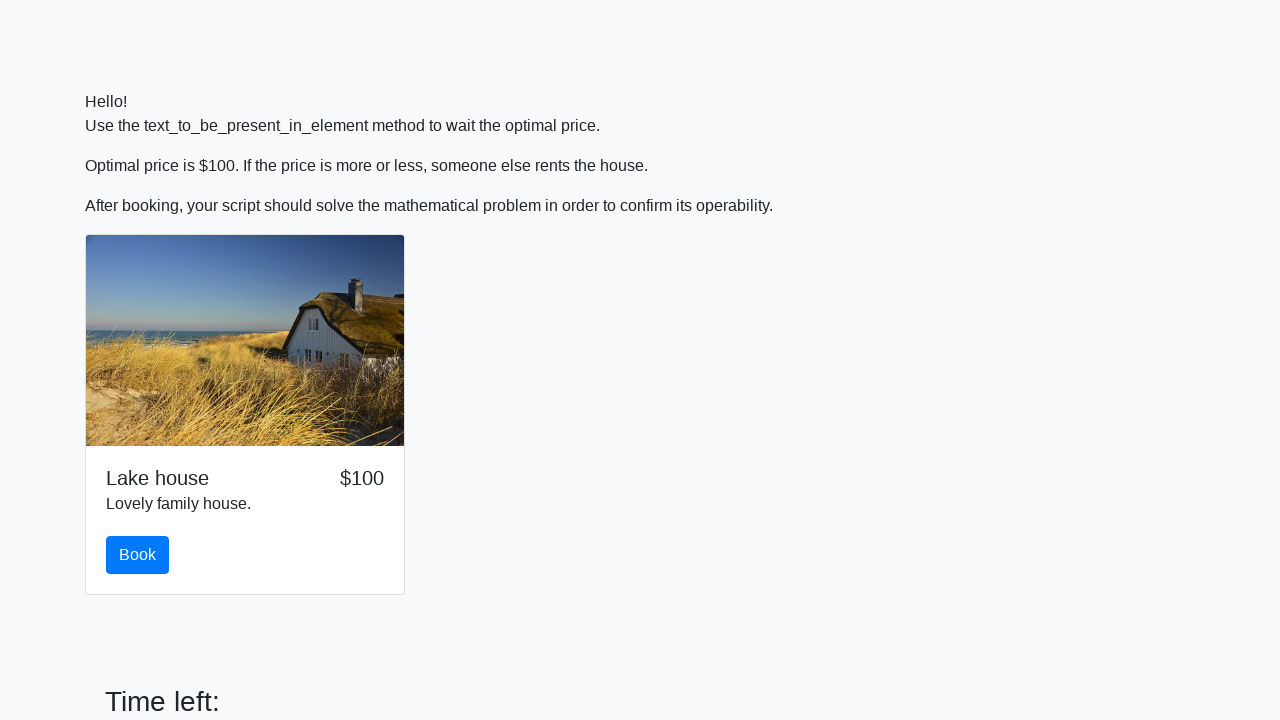

Scrolled to bottom of page
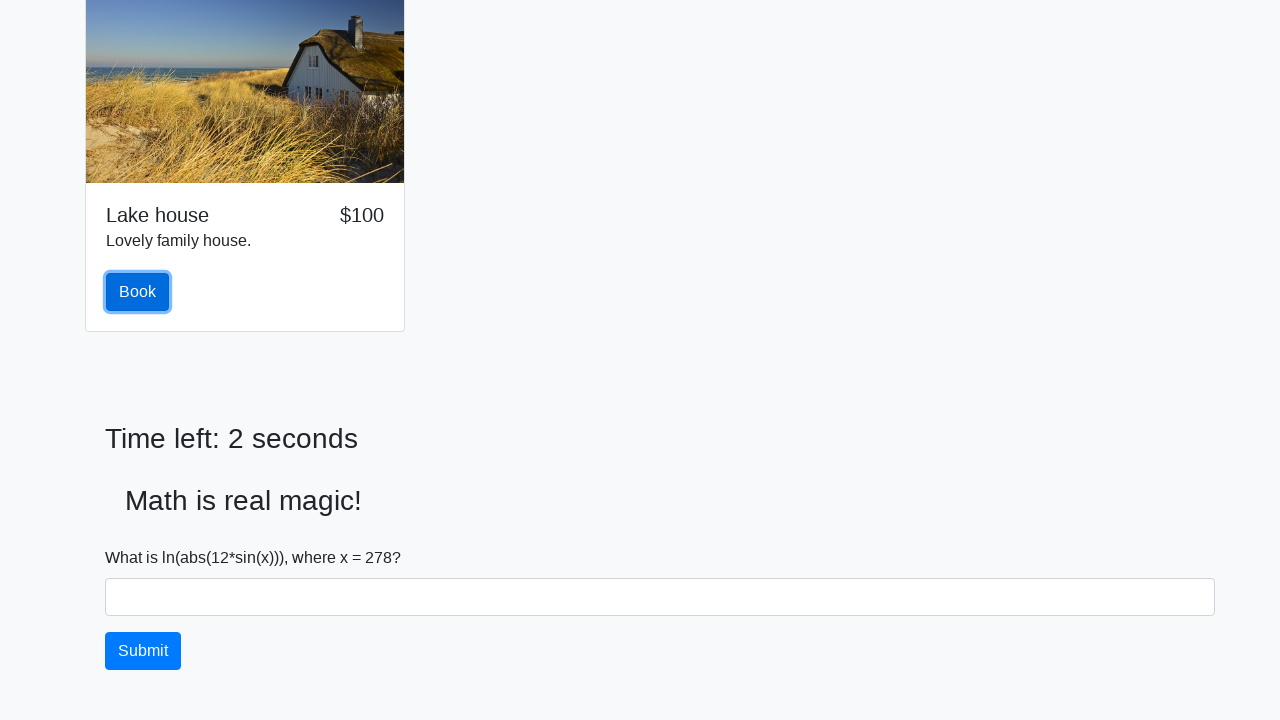

Retrieved value to calculate: 278
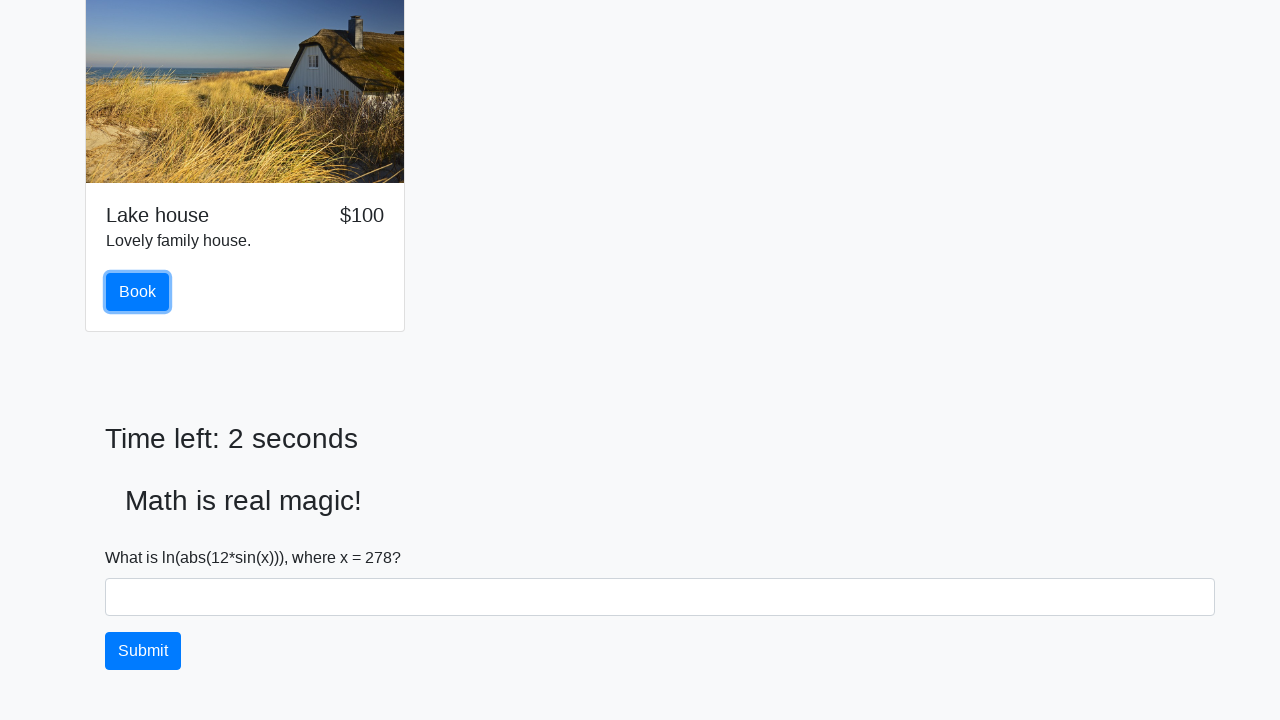

Calculated result using formula: 2.4844276269237757
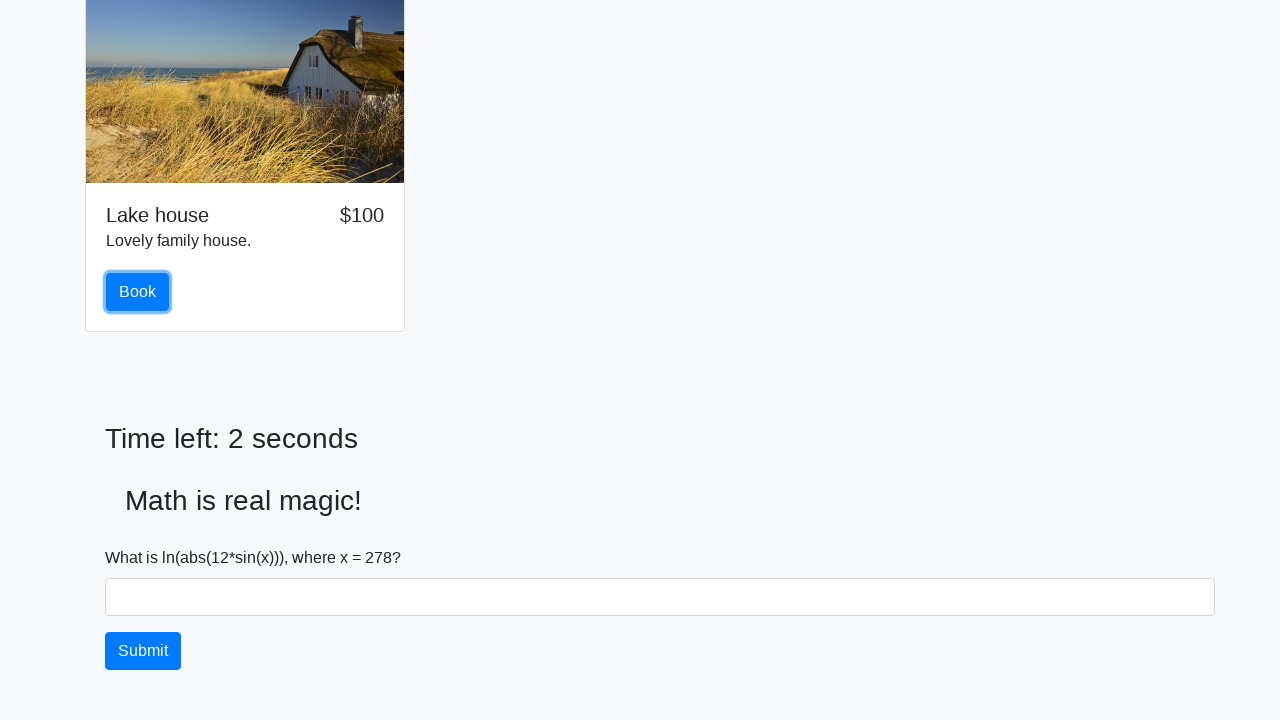

Filled answer field with calculated result on #answer
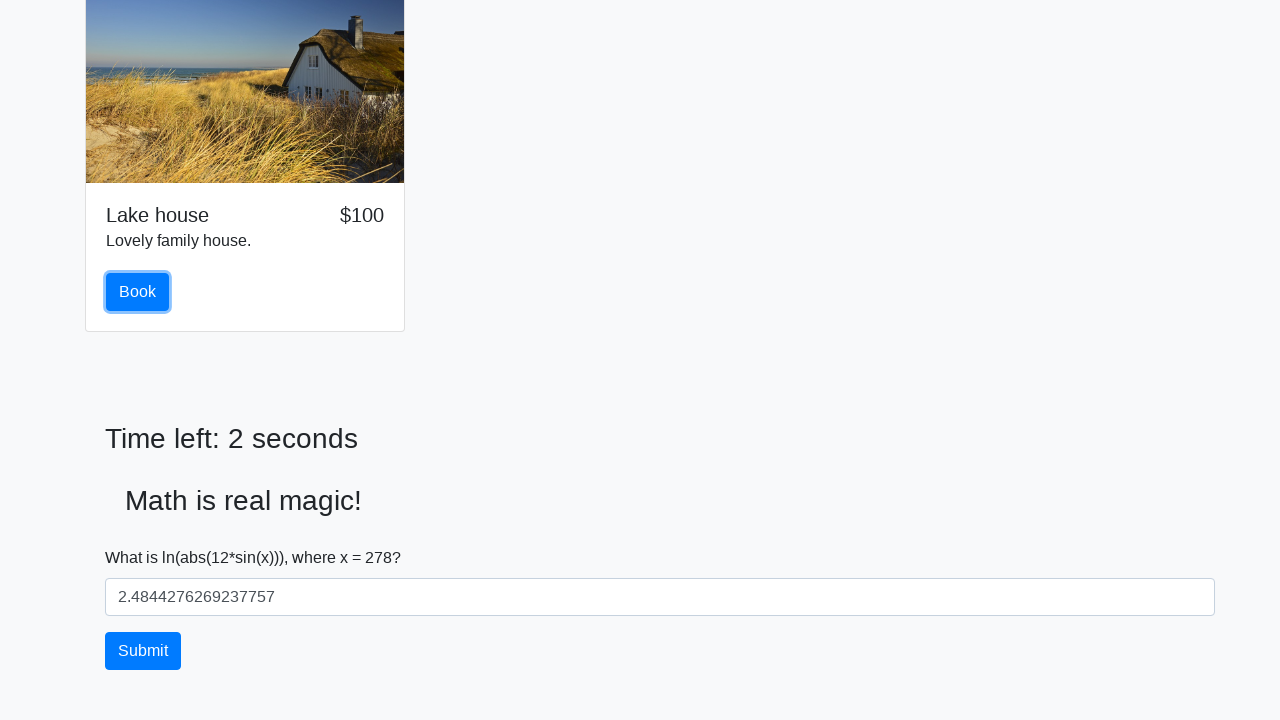

Enabled submit button
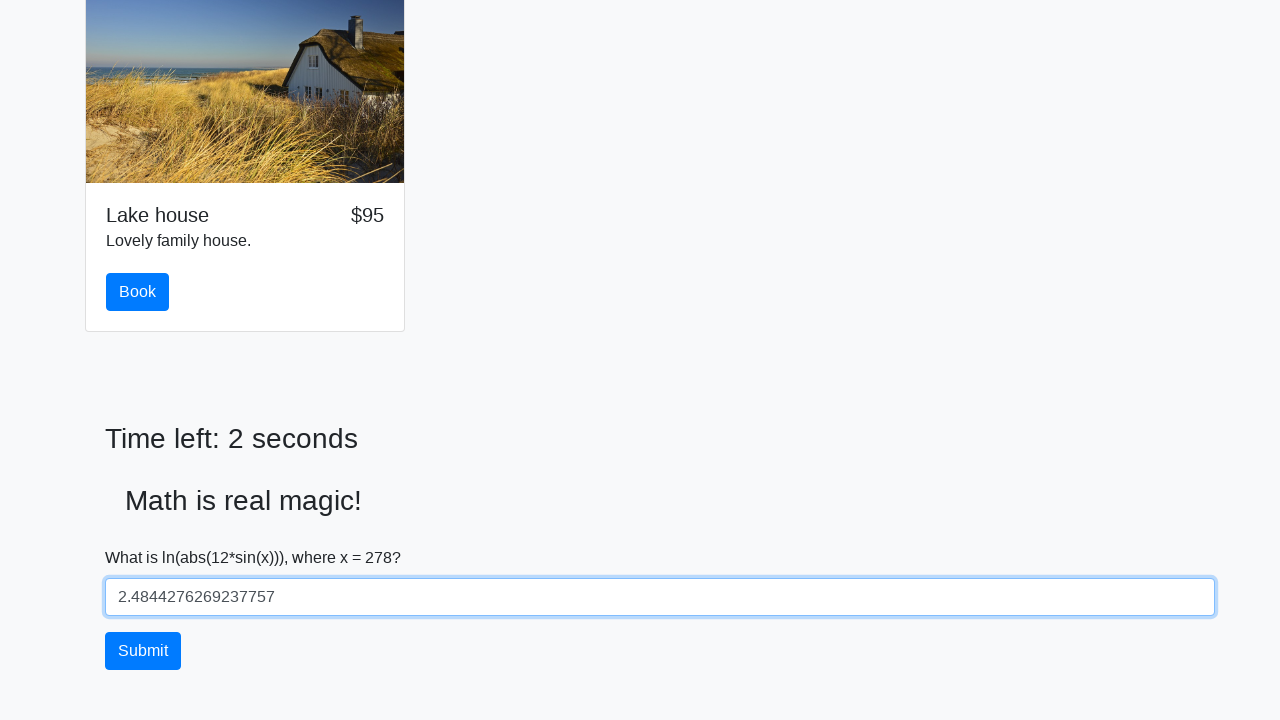

Clicked submit button to submit answer at (143, 651) on button[type='submit']
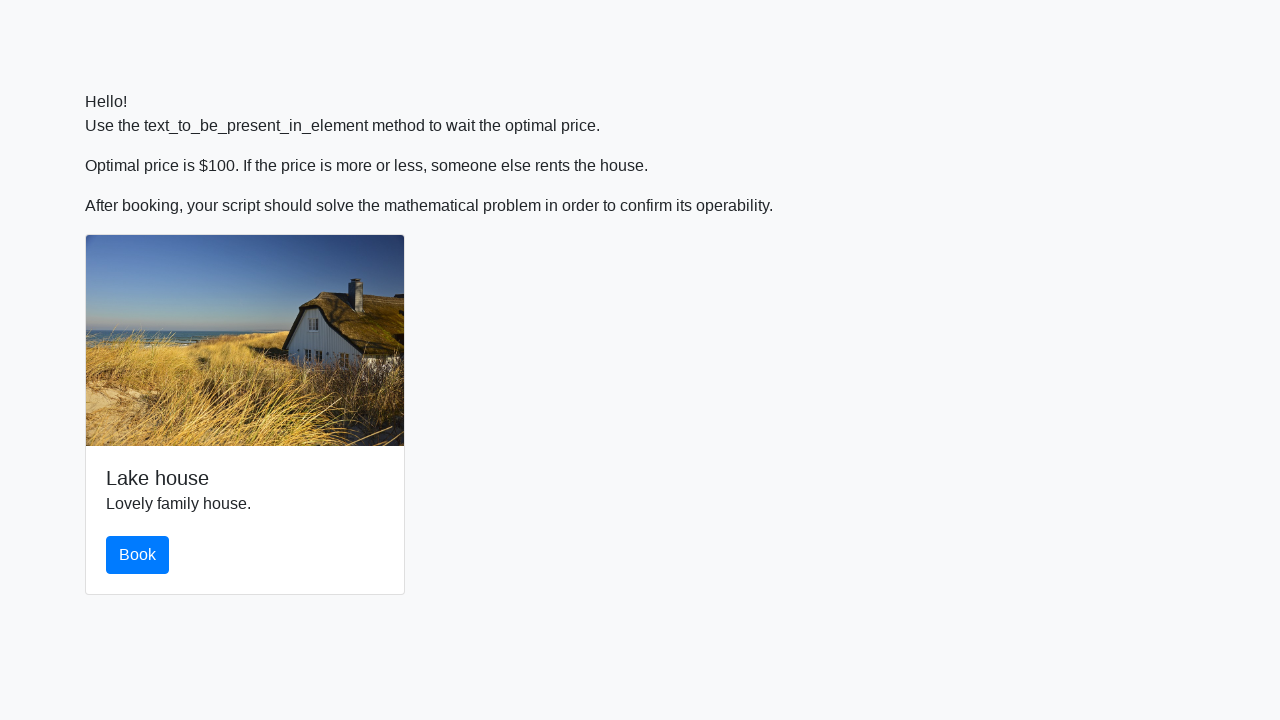

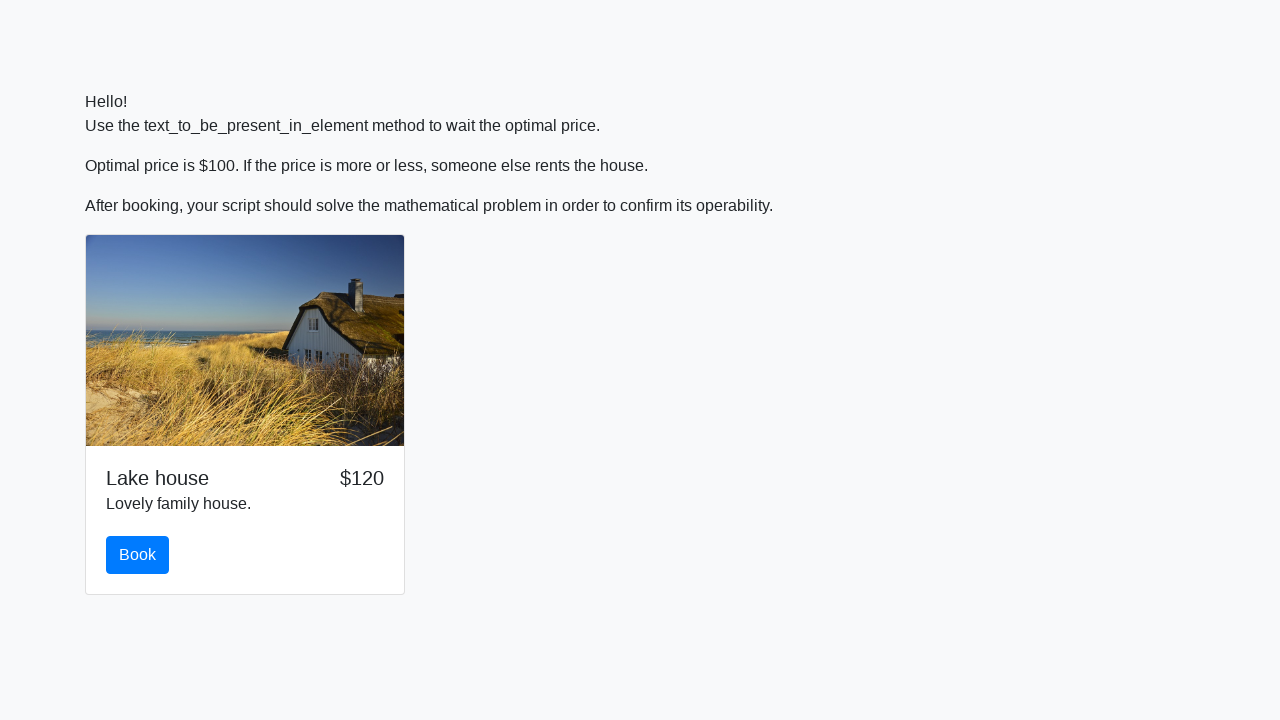